Tests the search functionality by entering a search term, submitting, and interacting with search filters

Starting URL: https://www.redmine.org/

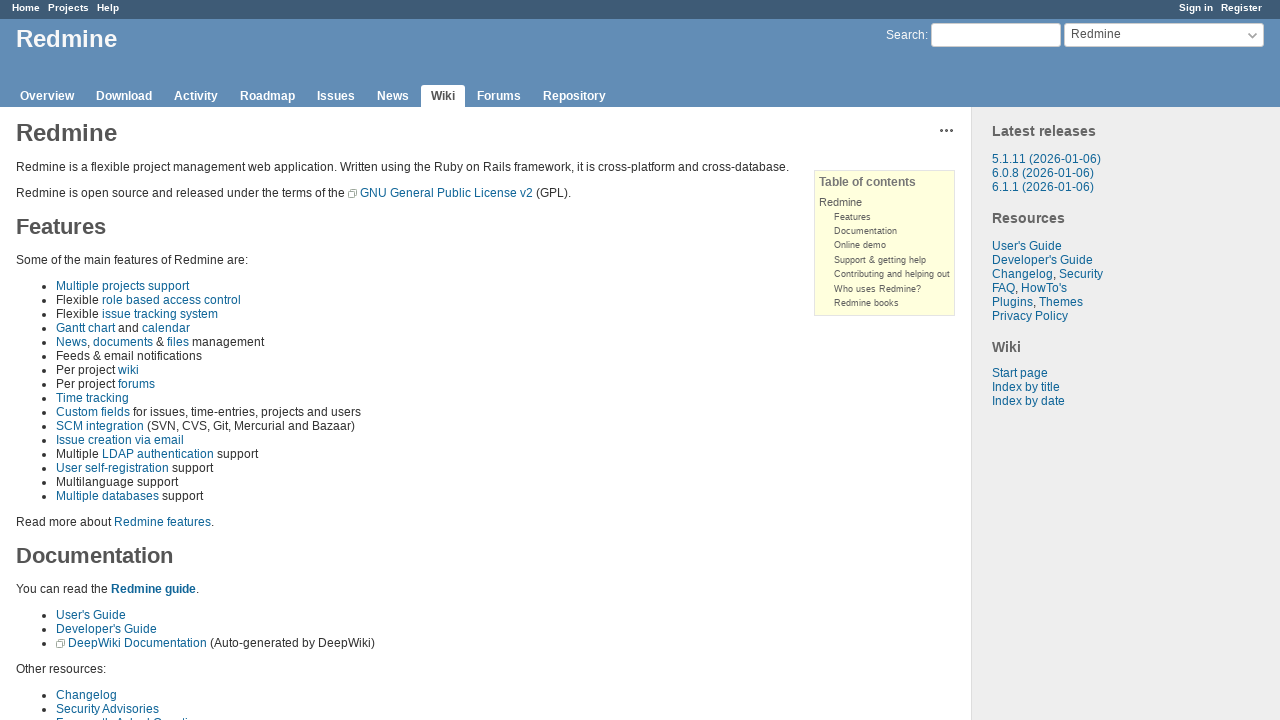

Filled search input with 'dynamic' on input#q
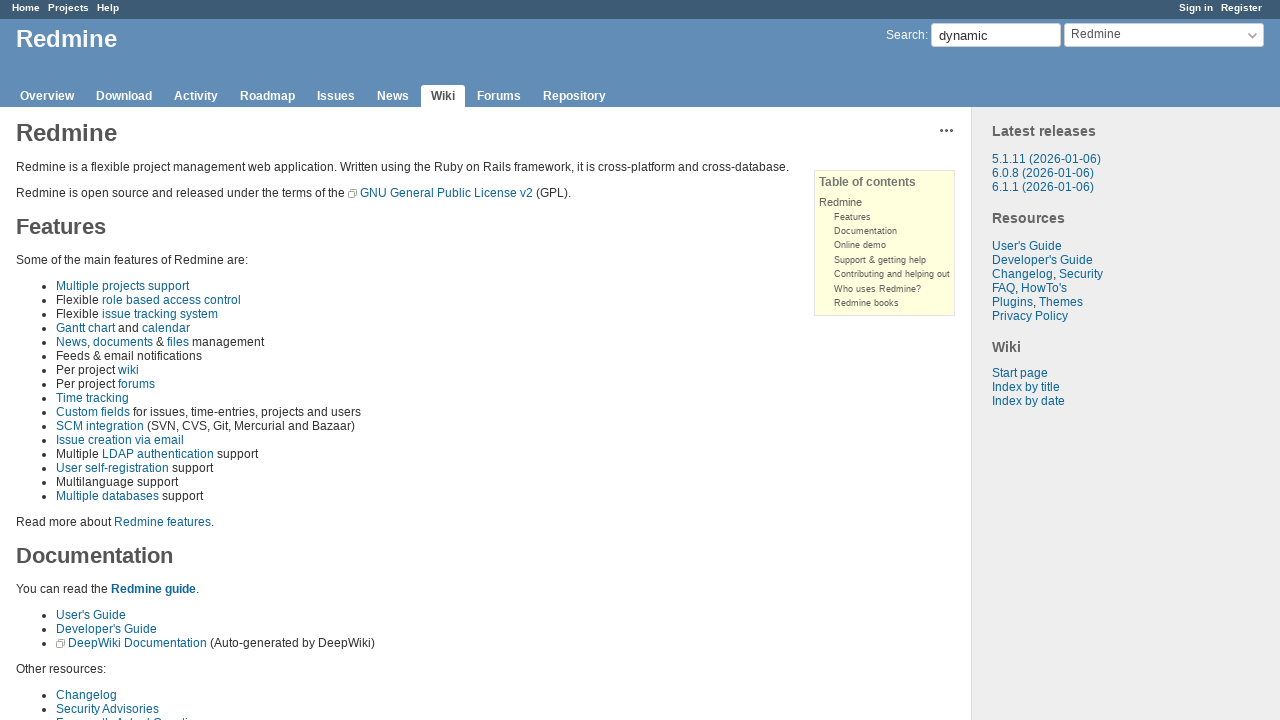

Pressed Enter to submit search query
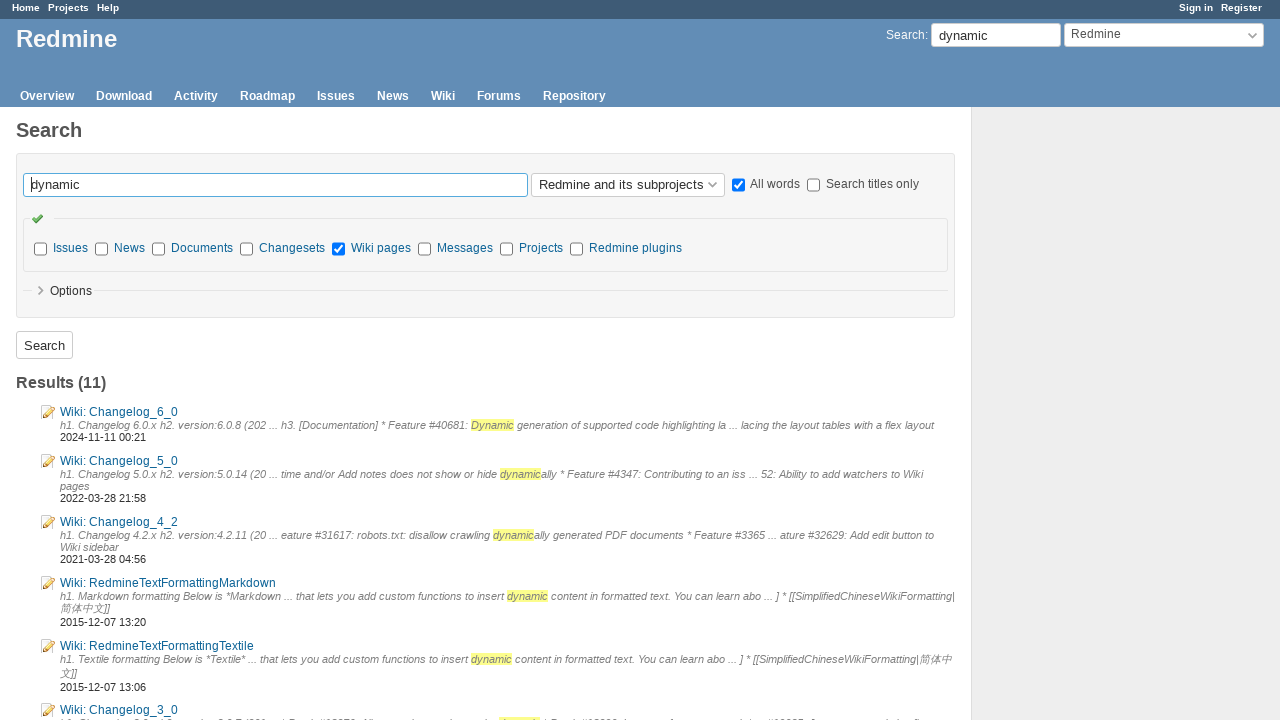

Search results page loaded with filter checkboxes
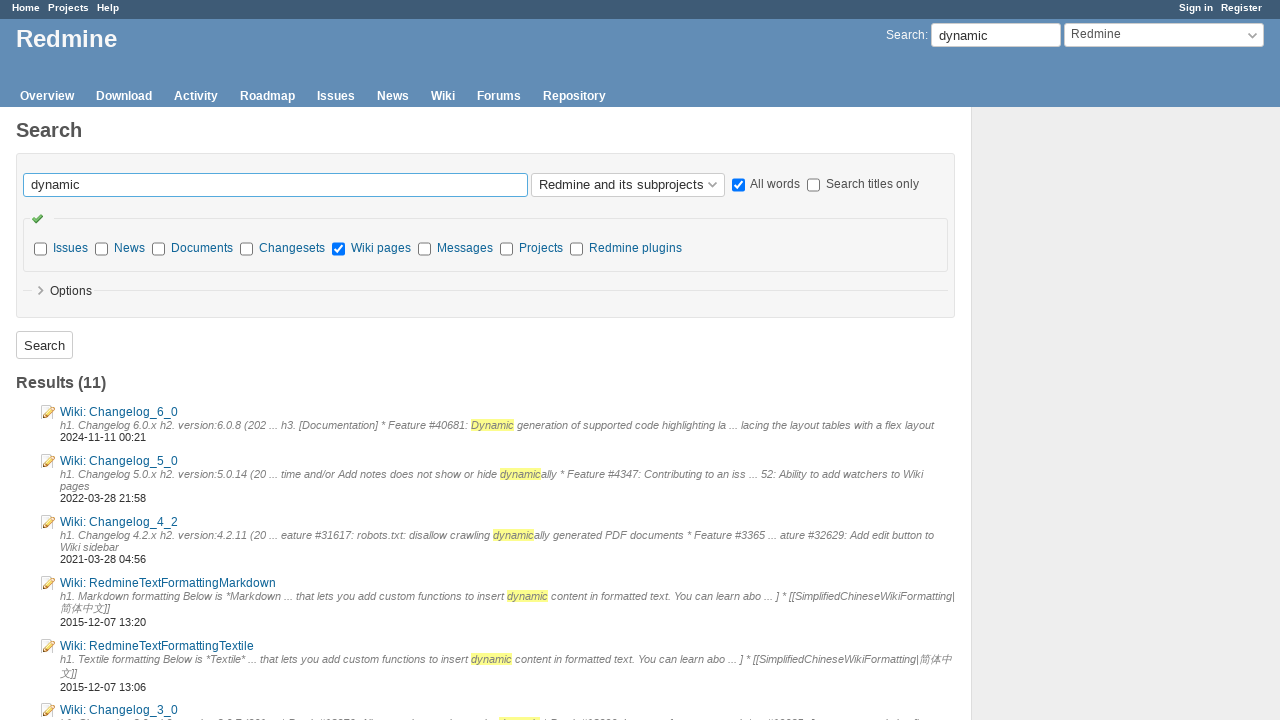

Clicked on a checkbox filter at (738, 185) on input[type='checkbox']
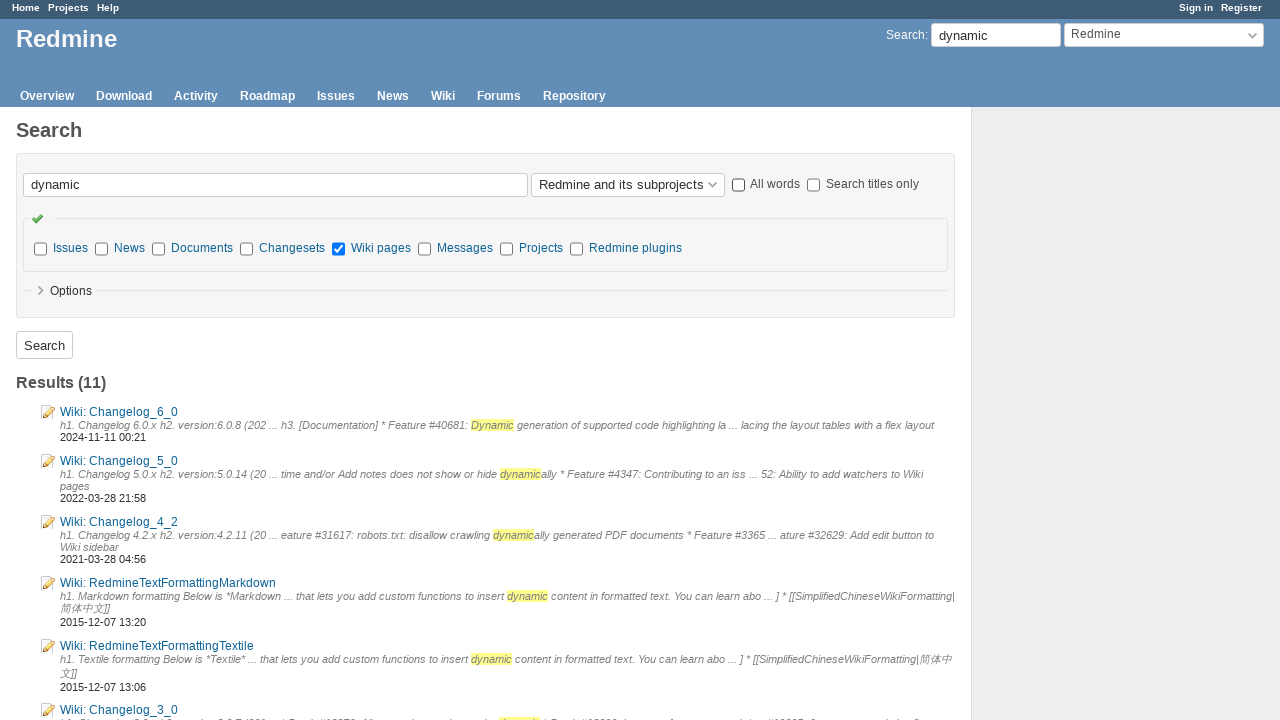

Clicked submit button to apply filter at (44, 345) on input[type='submit']
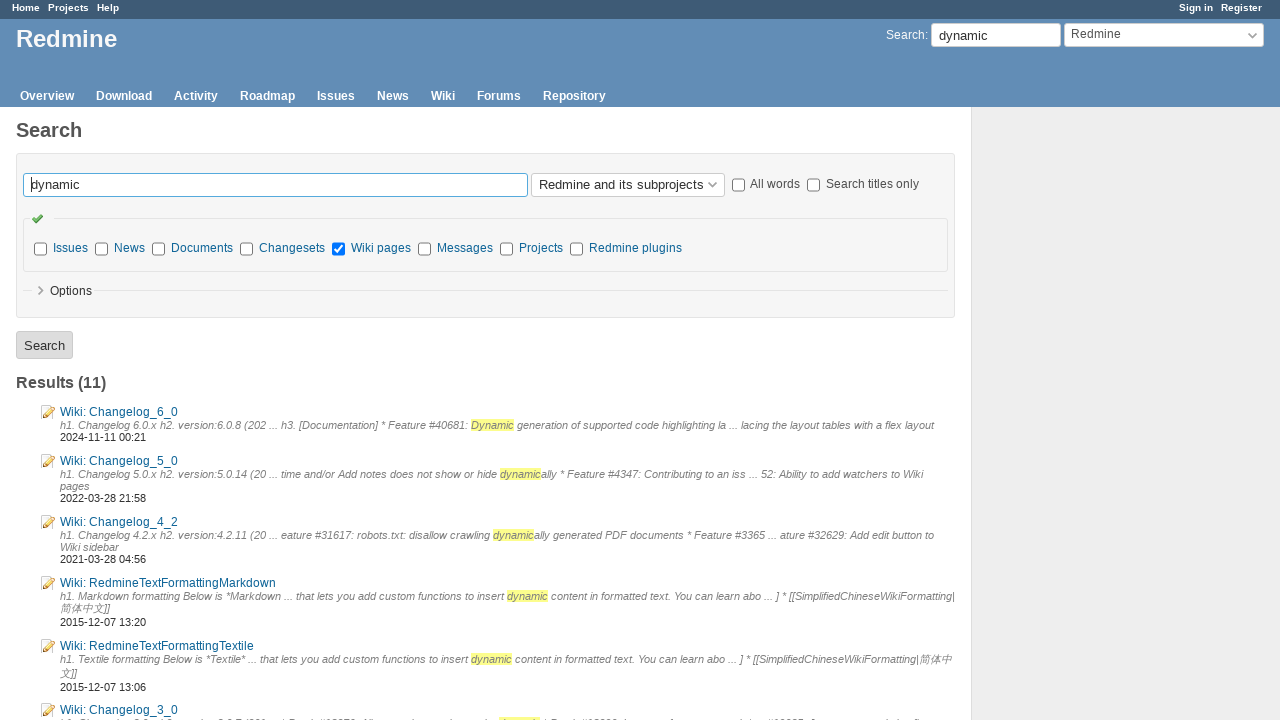

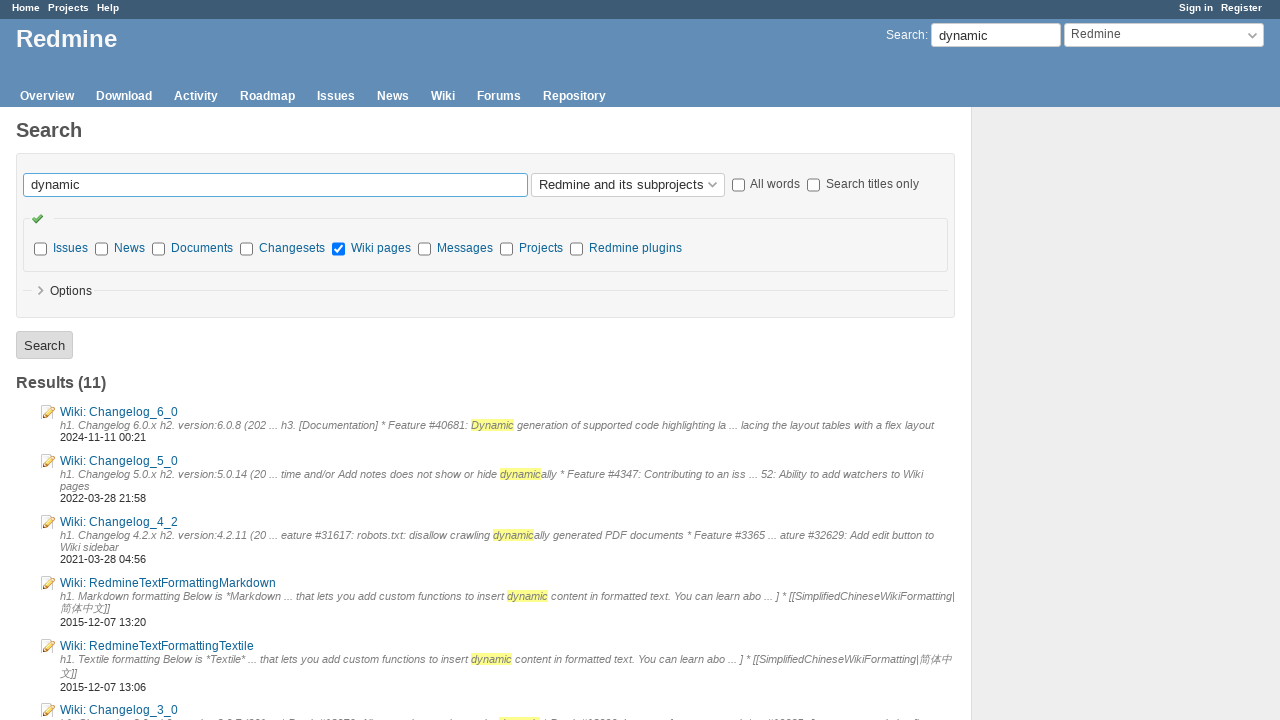